Adds a new record to a web table with person details and then searches for a specific value

Starting URL: https://demoqa.com/webtables

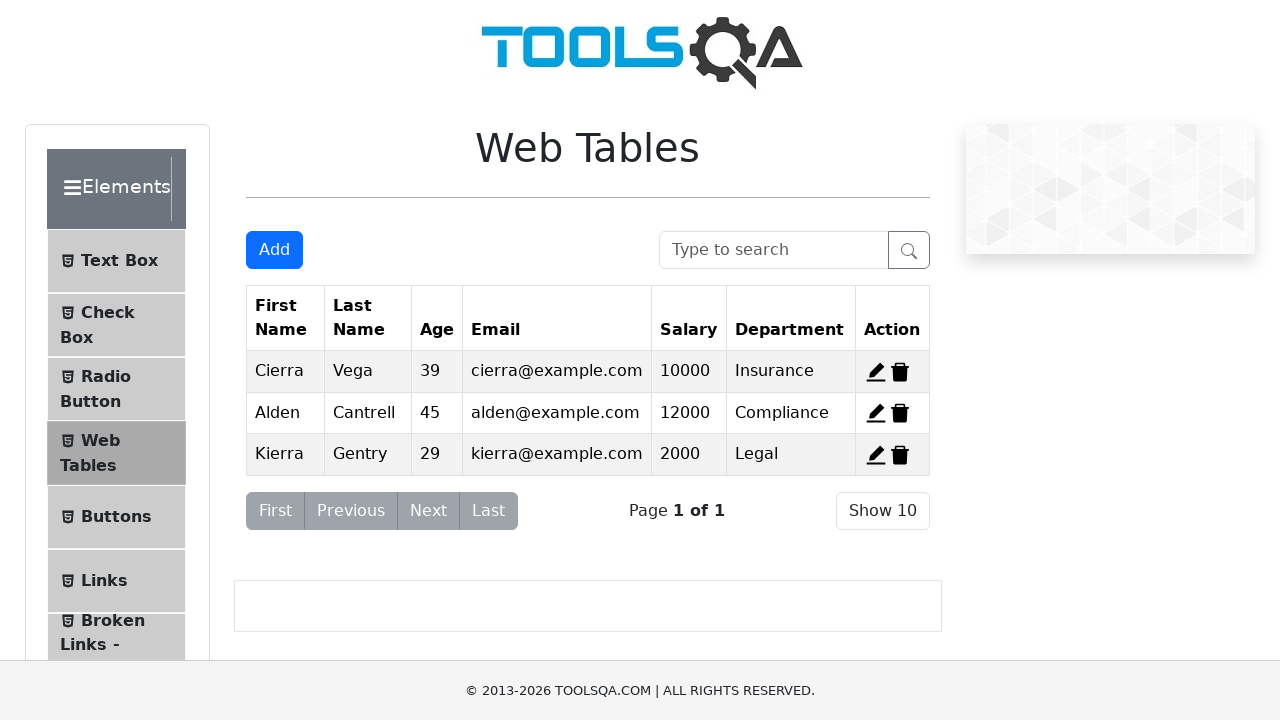

Clicked Add button to open new record form at (274, 250) on button#addNewRecordButton
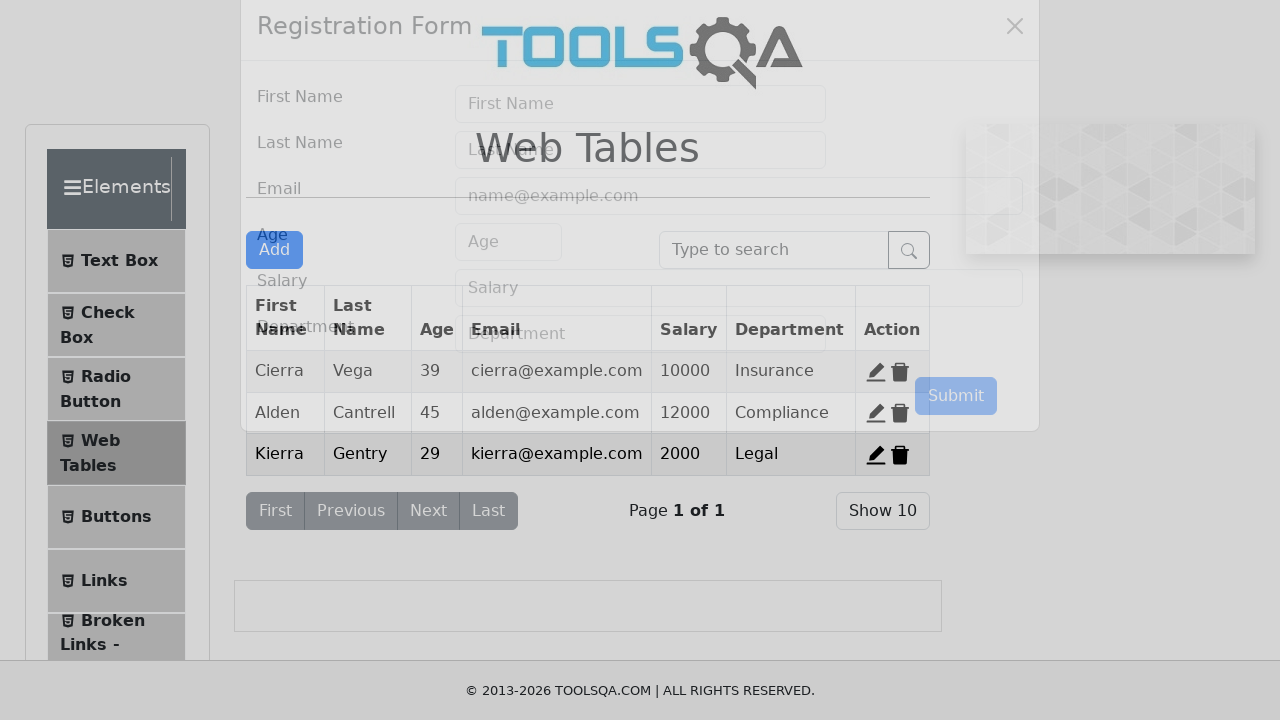

Filled first name field with 'Jeremy' on input#firstName
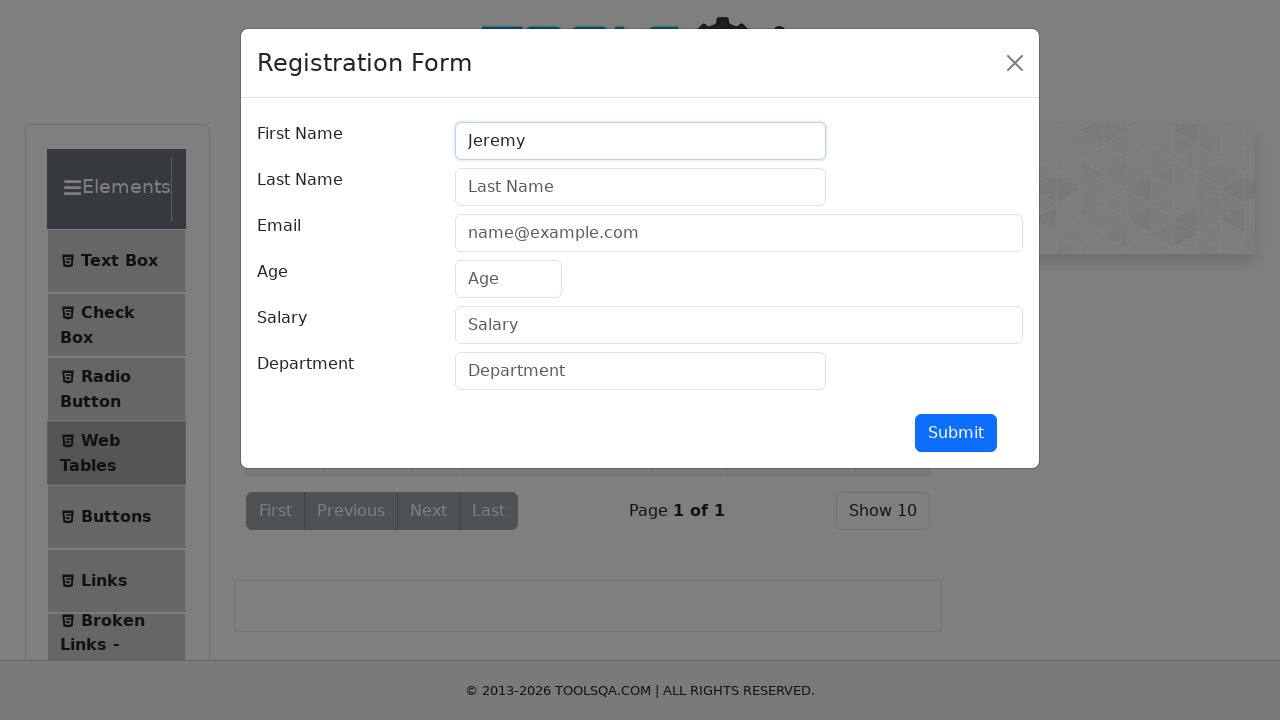

Filled last name field with 'Clarkson' on input#lastName
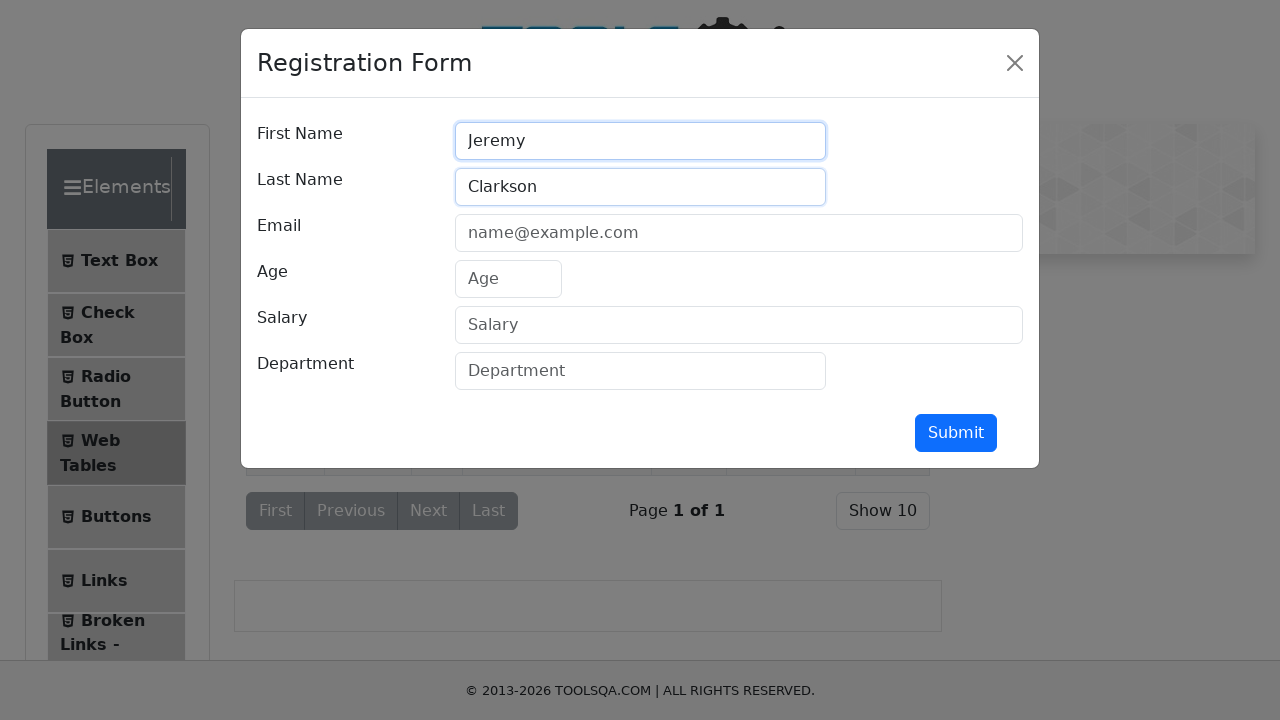

Filled email field with 'jclarkson@amazon.com' on input#userEmail
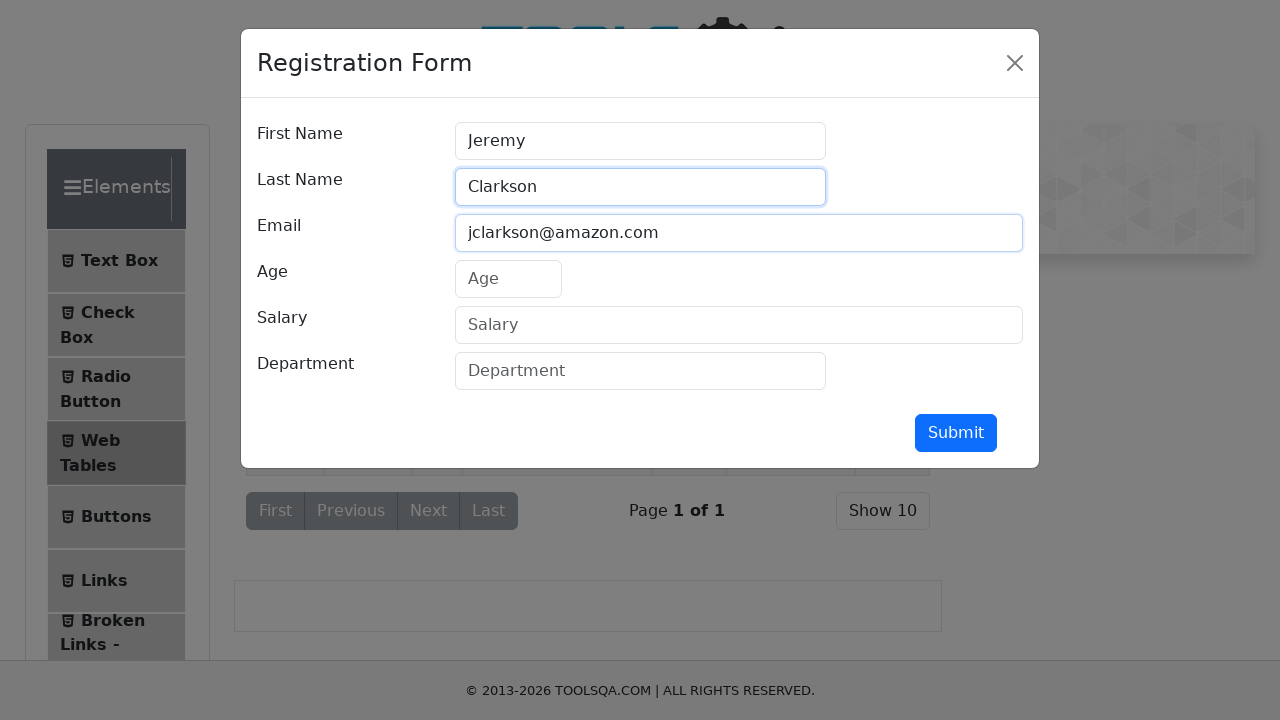

Filled age field with '64' on input#age
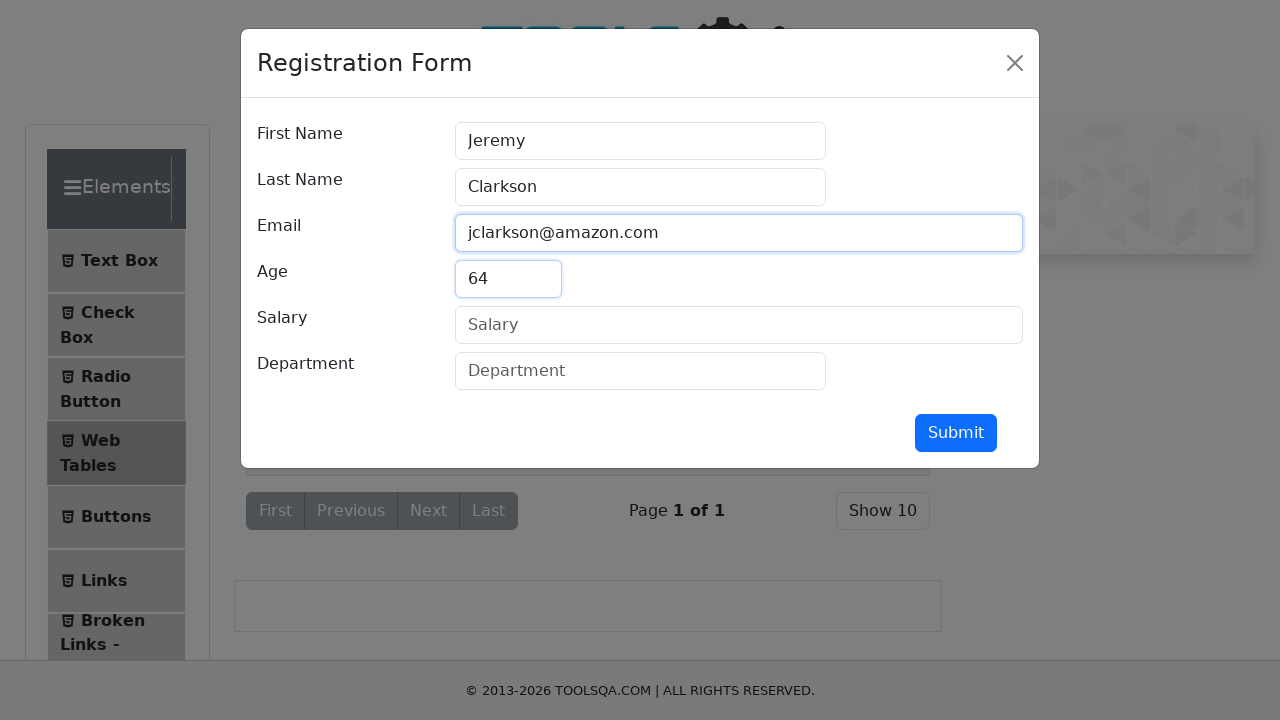

Filled salary field with '35000' on input#salary
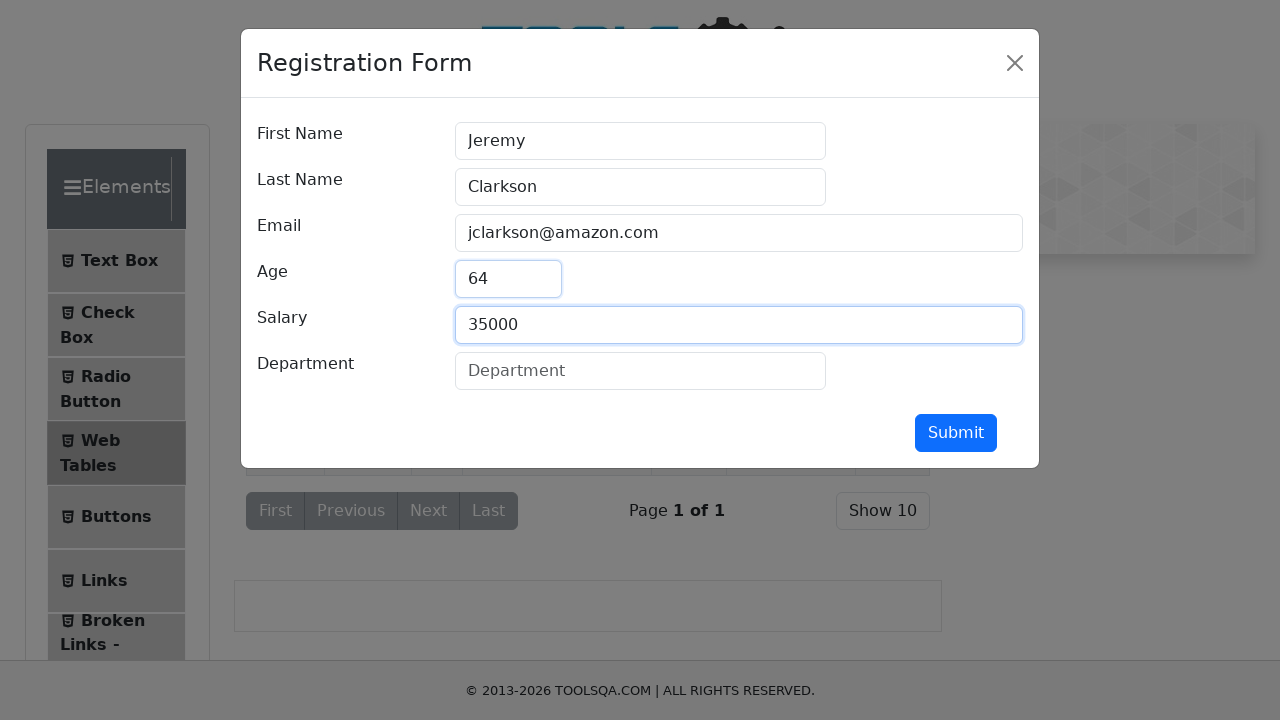

Filled department field with 'Automobile journalist' on input#department
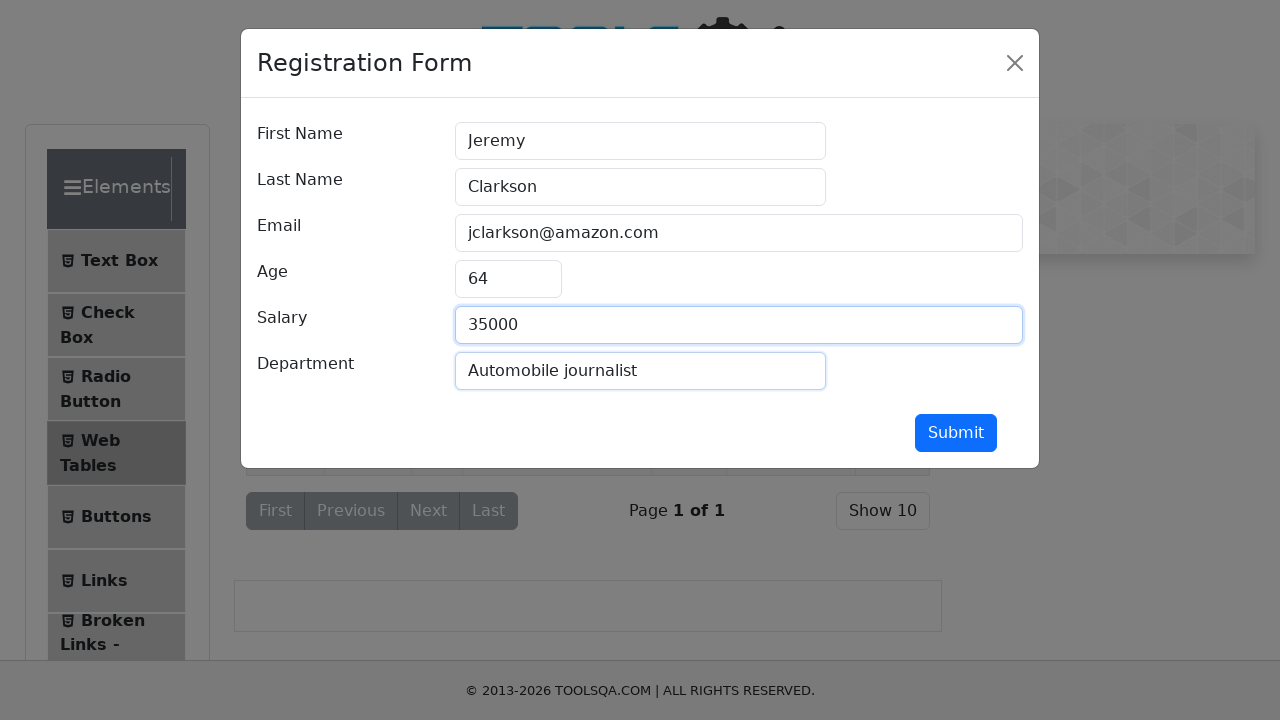

Clicked submit button to add new record at (956, 433) on button#submit
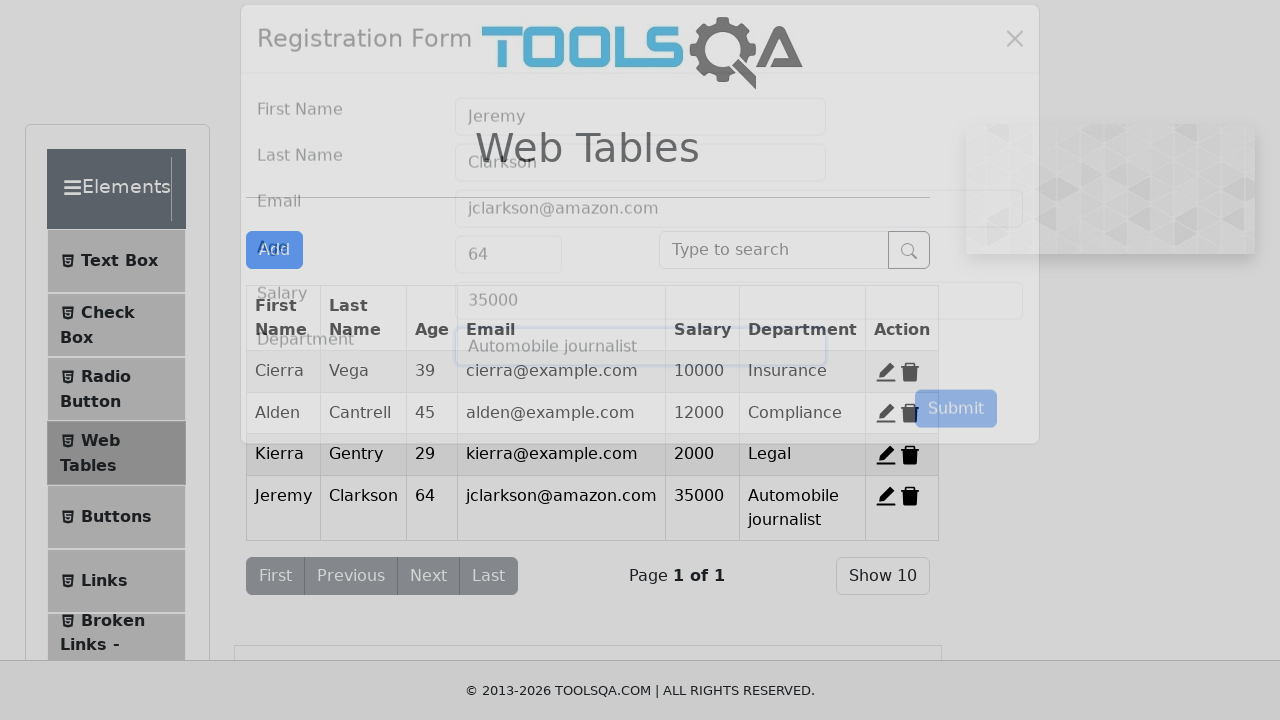

Entered '45' in search box to find records on input#searchBox
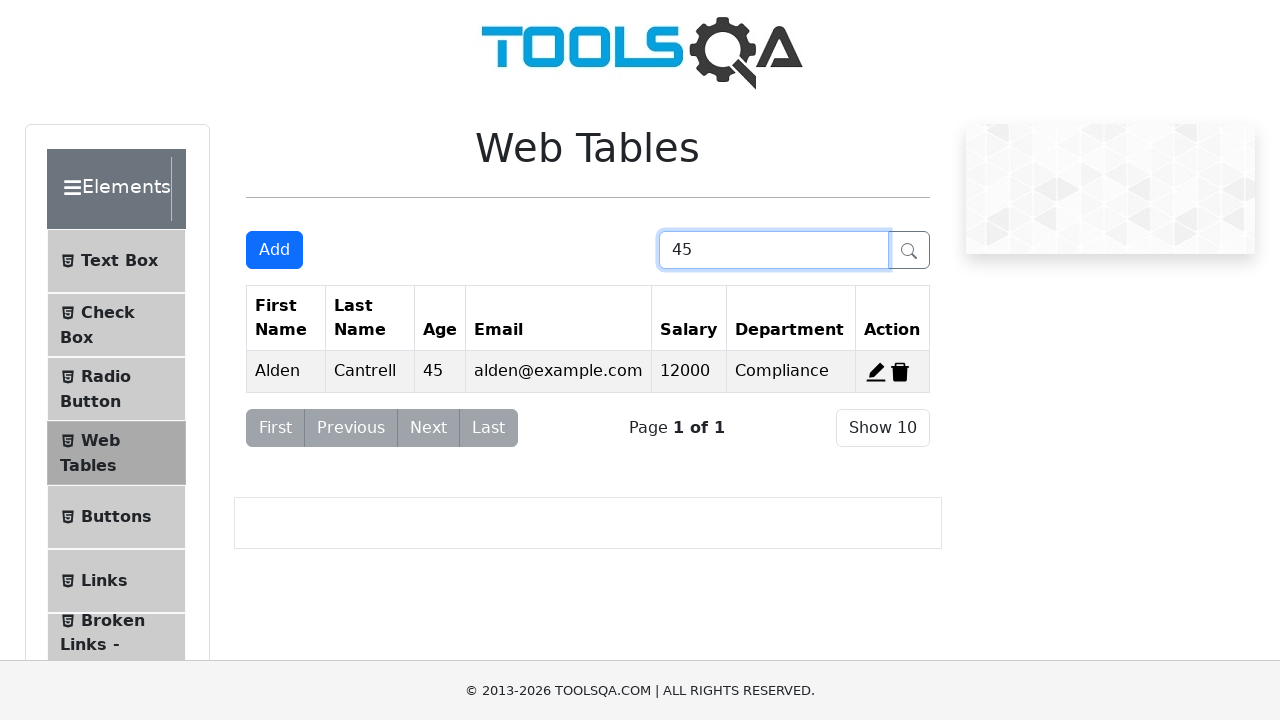

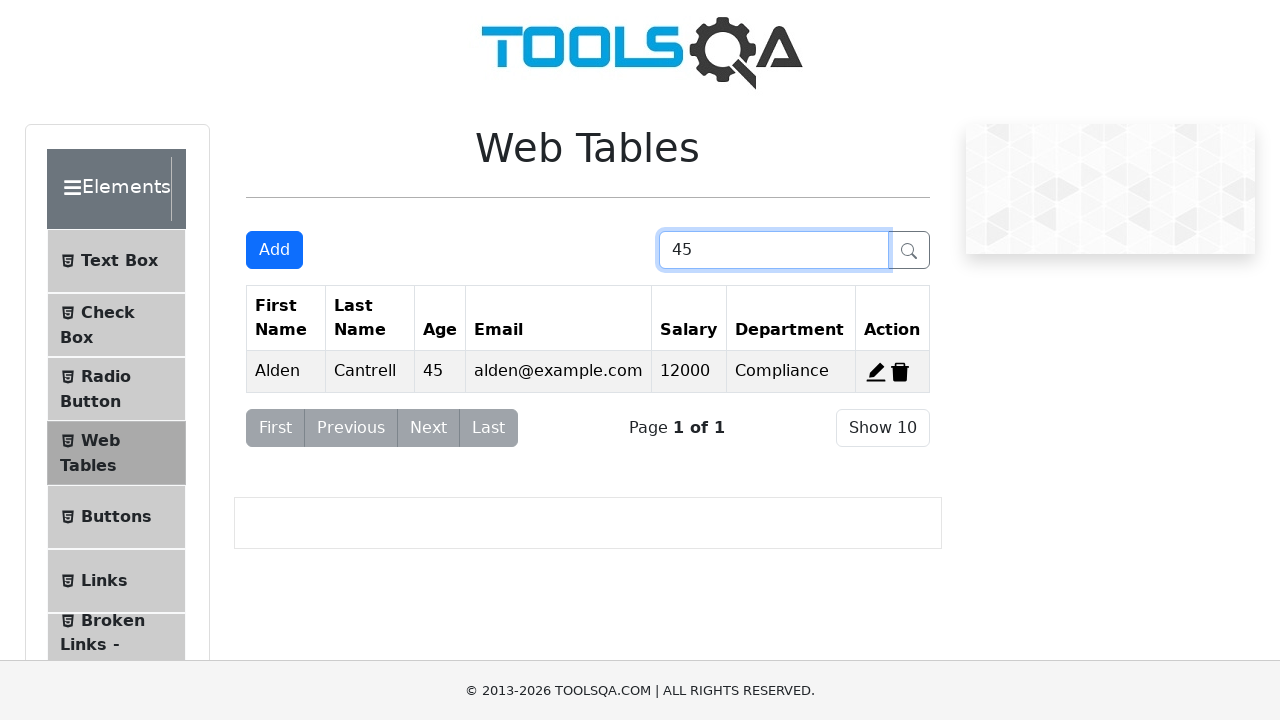